Tests window handling by clicking a link that opens a new window, extracting text from the new window, and using that text to fill a form field in the original window

Starting URL: https://rahulshettyacademy.com/loginpagePractise/

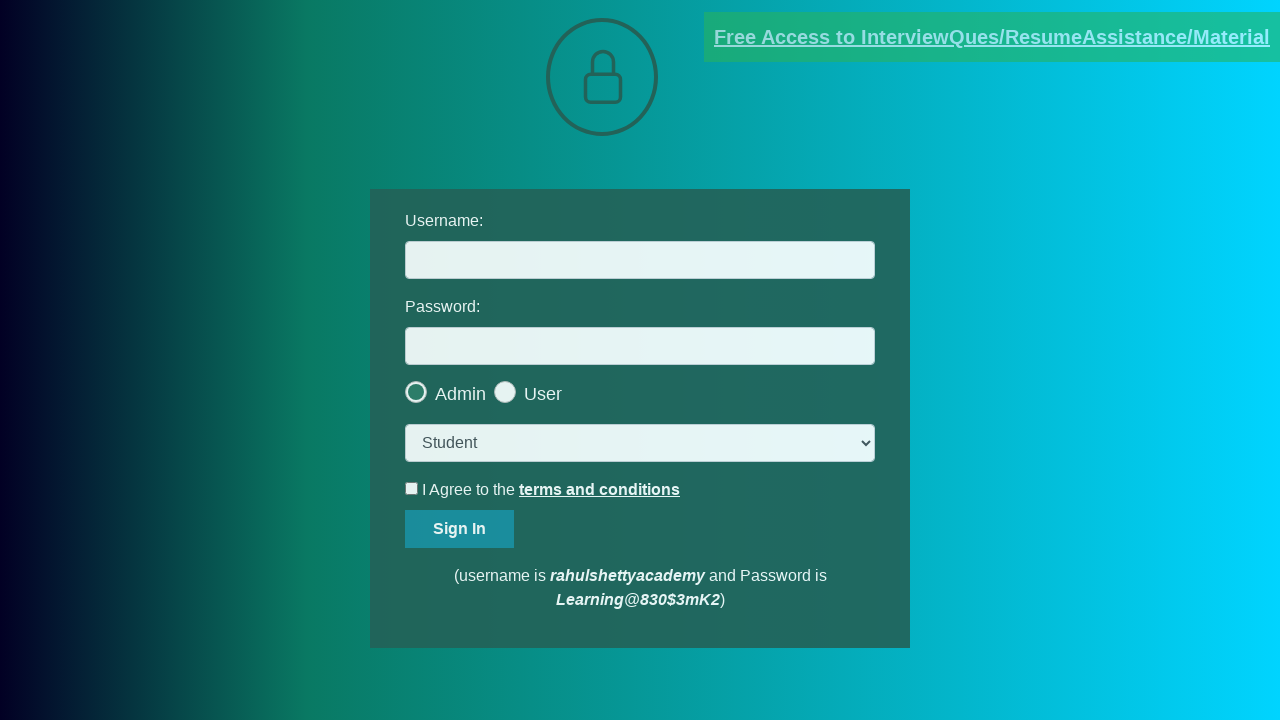

Clicked blinking text link to open new window at (992, 37) on a.blinkingText
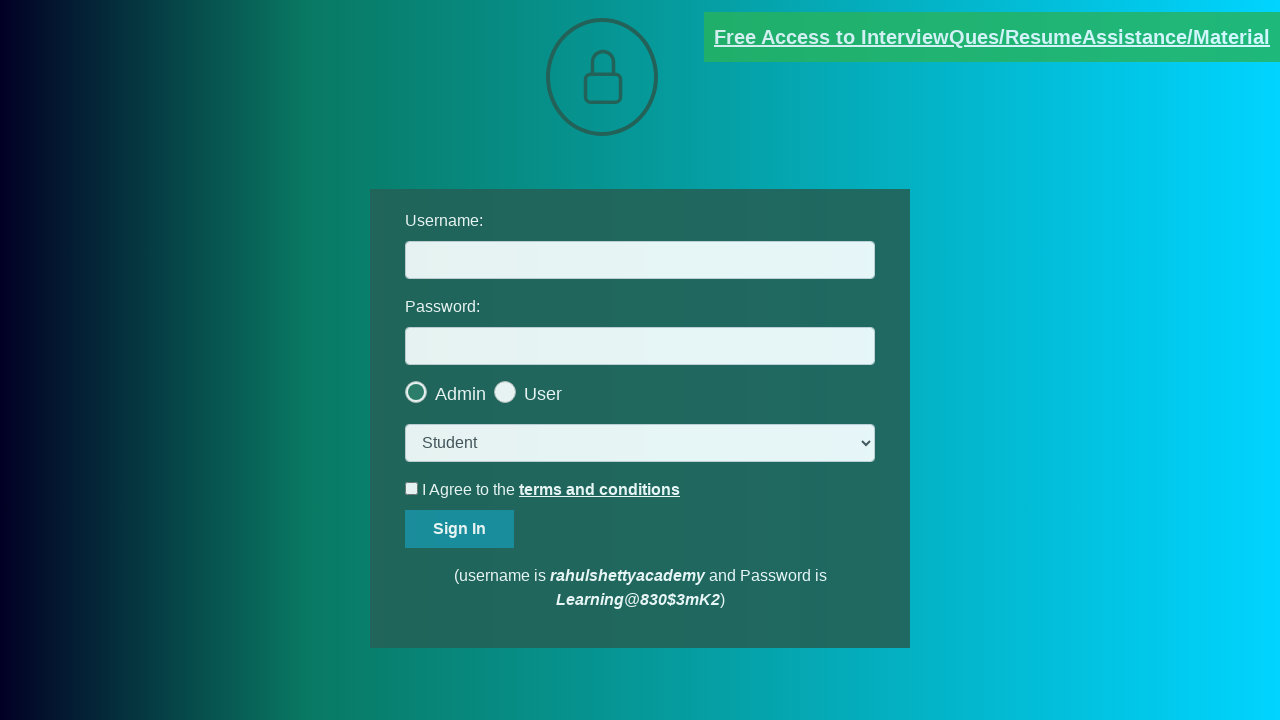

New window/tab opened and captured
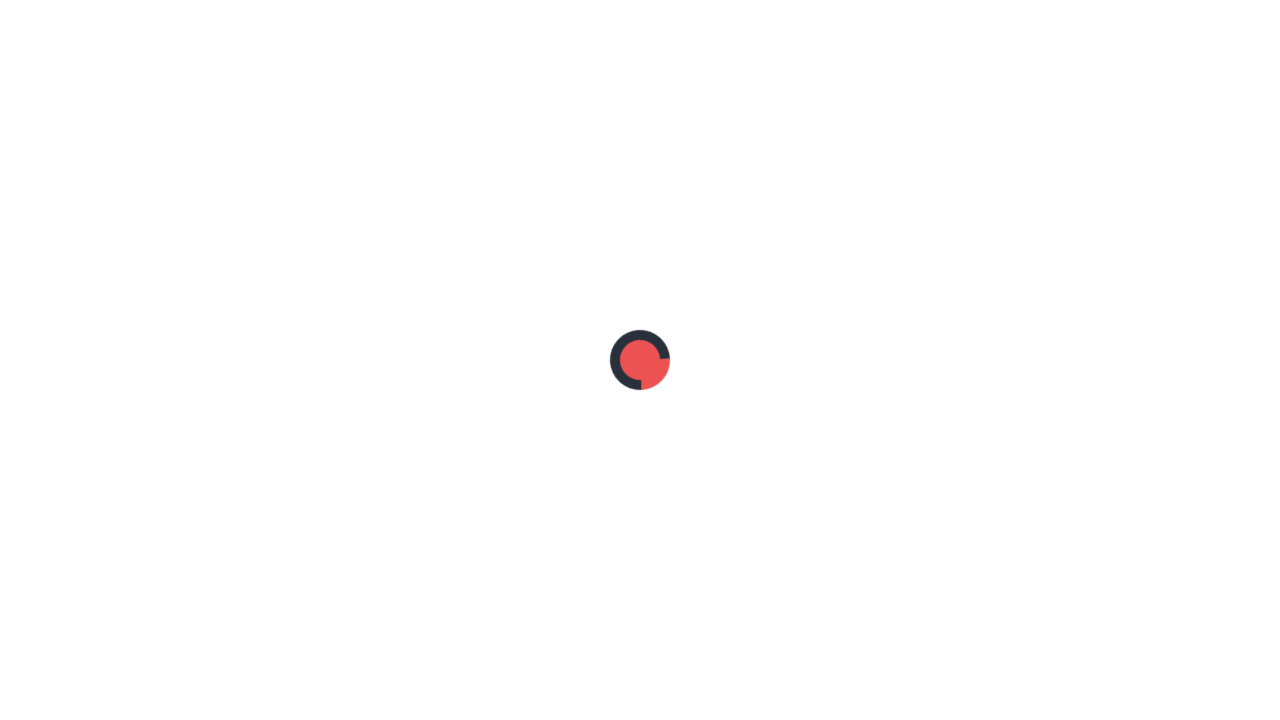

Waited for username element to be visible in new window
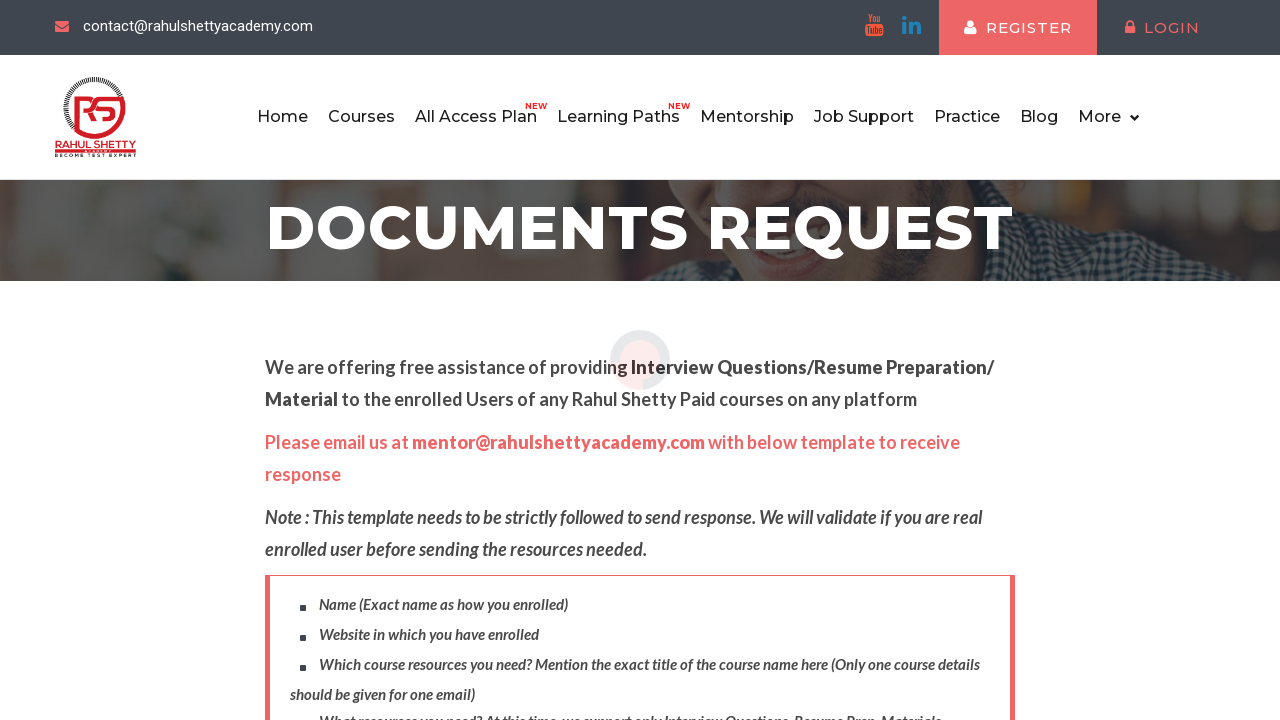

Extracted username text from new window: mentor@rahulshettyacademy.com
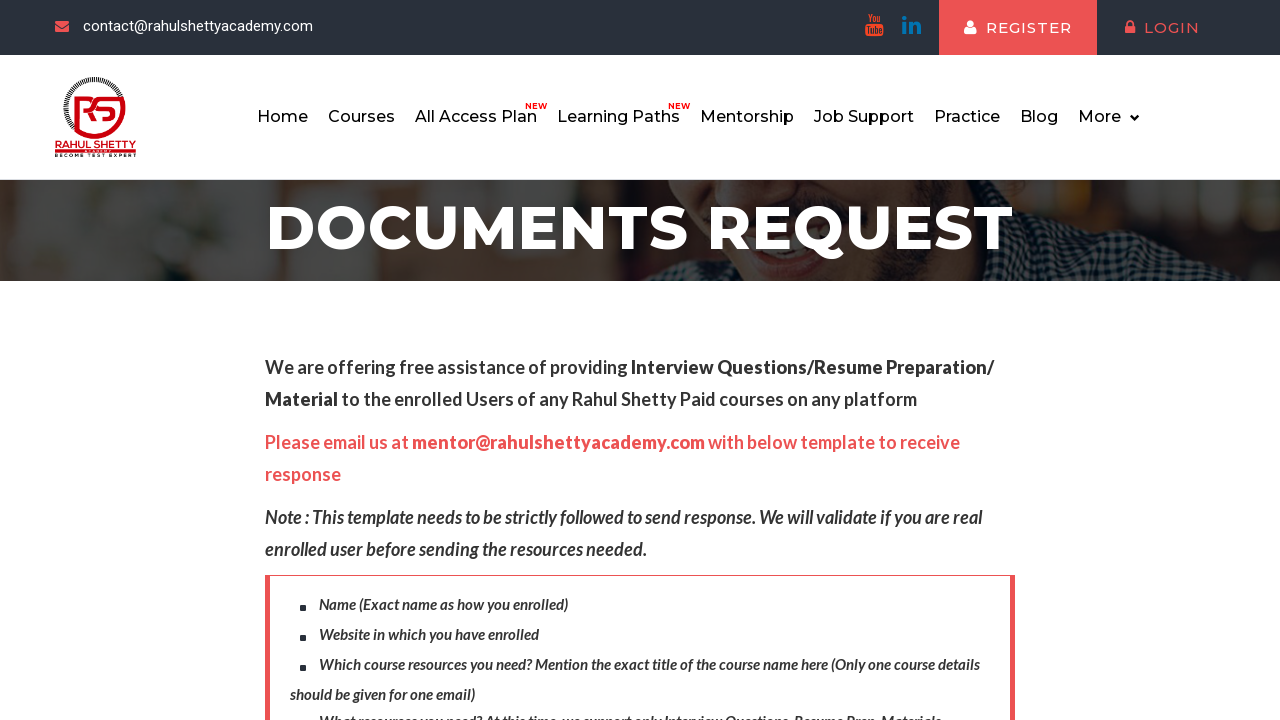

Filled username field in original window with extracted text on #username
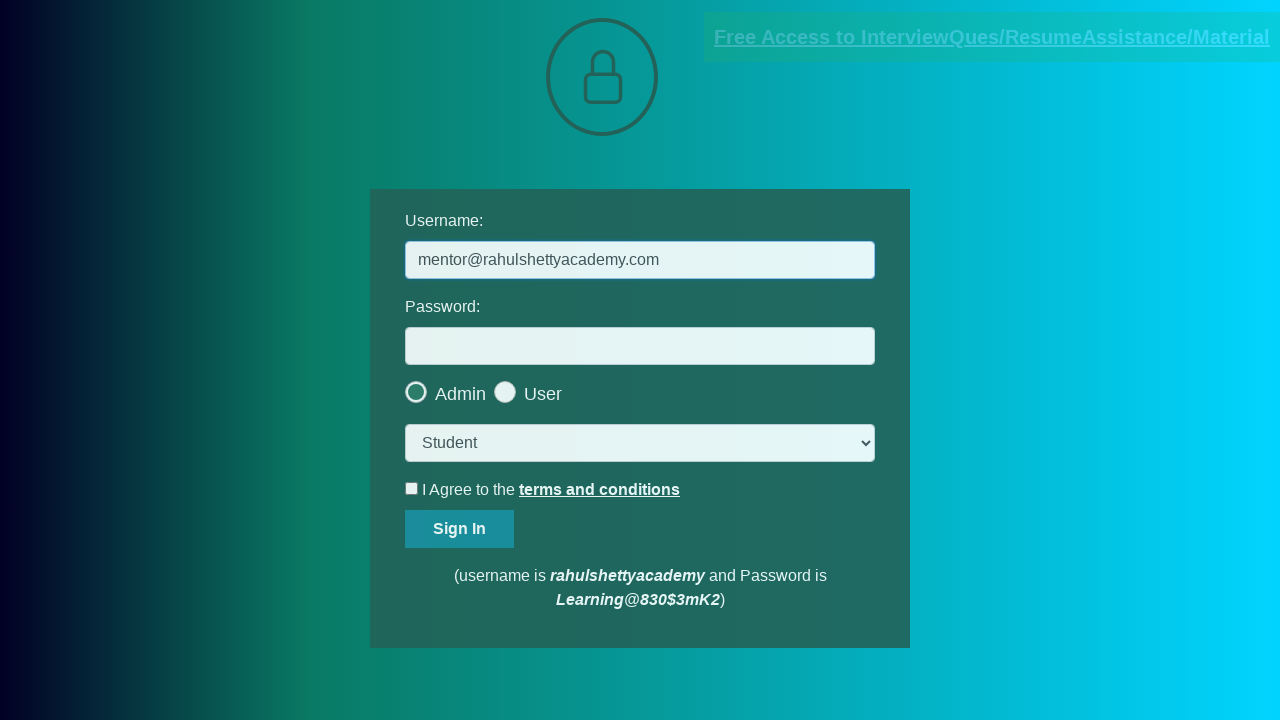

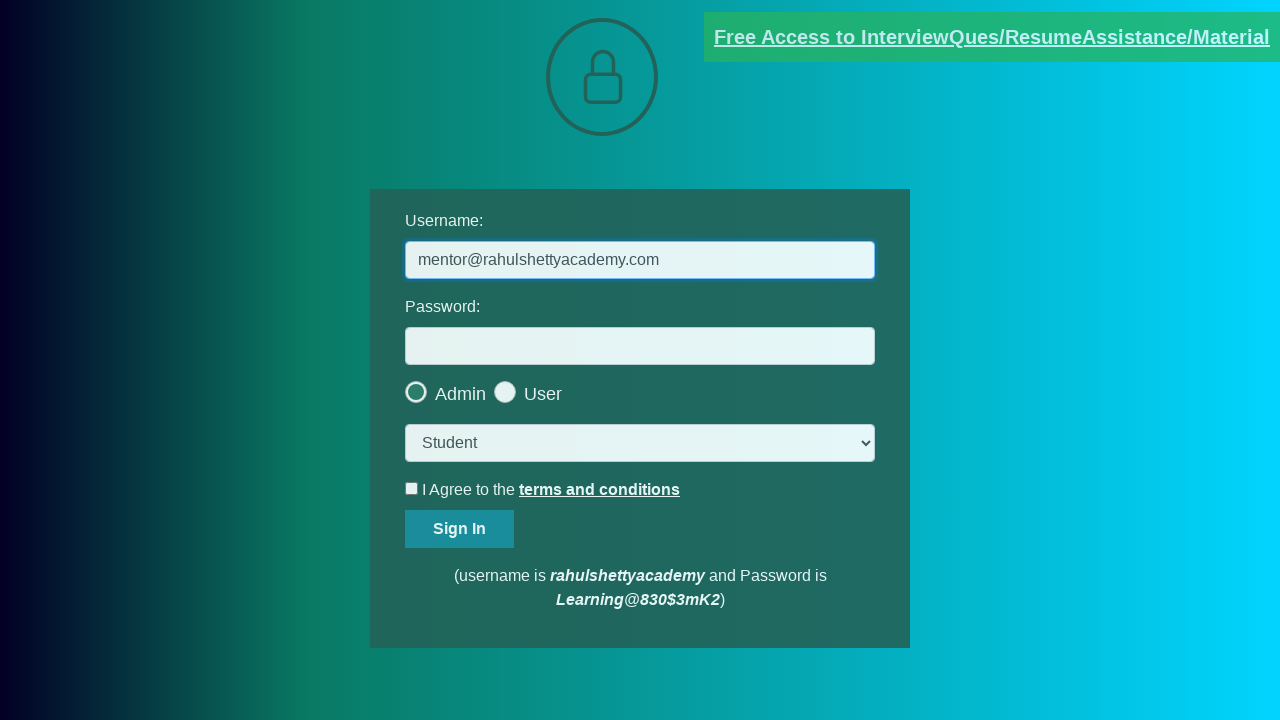